Tests iframe interaction by switching to an iframe and verifying text content within it

Starting URL: https://demoqa.com/frames

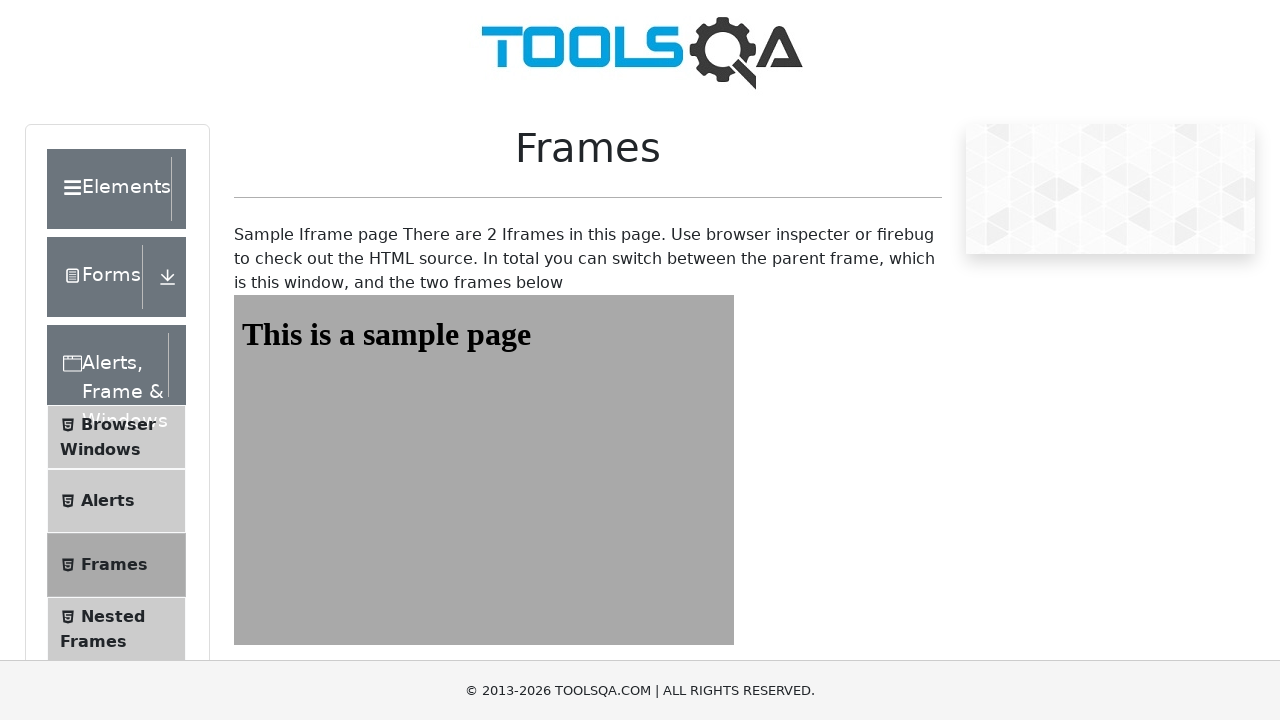

Navigated to https://demoqa.com/frames
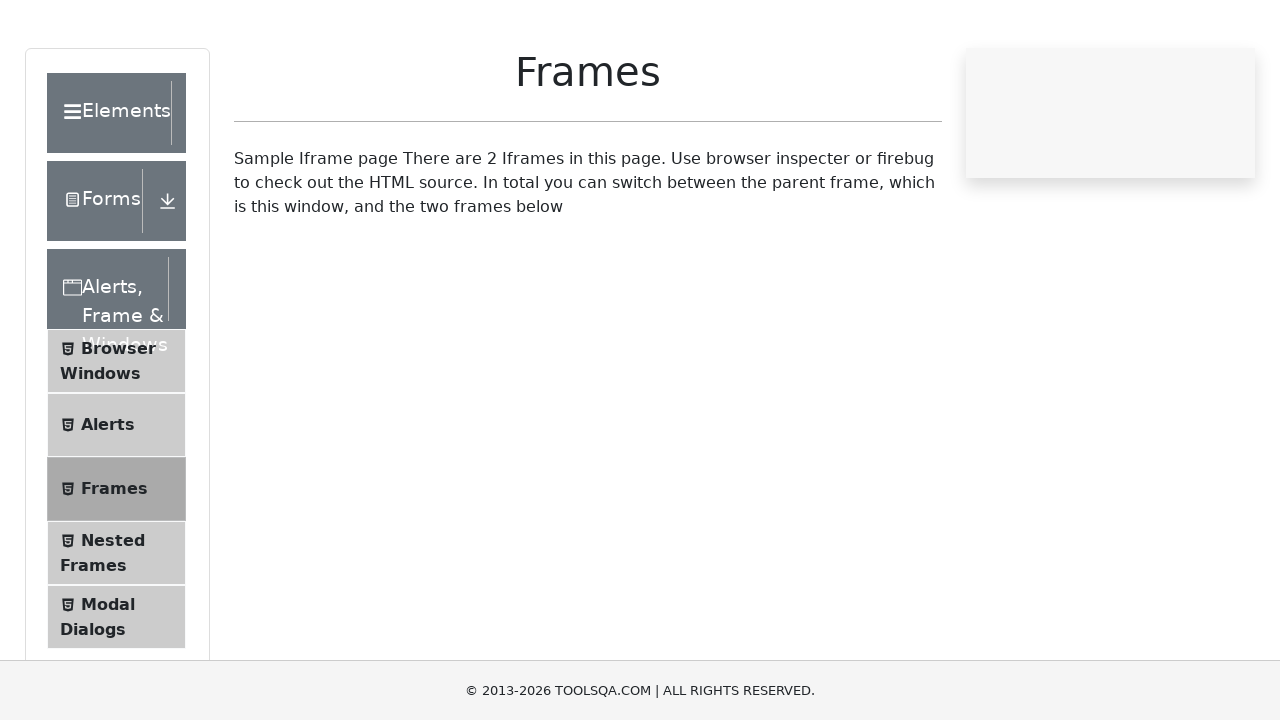

Located iframe with ID 'frame1'
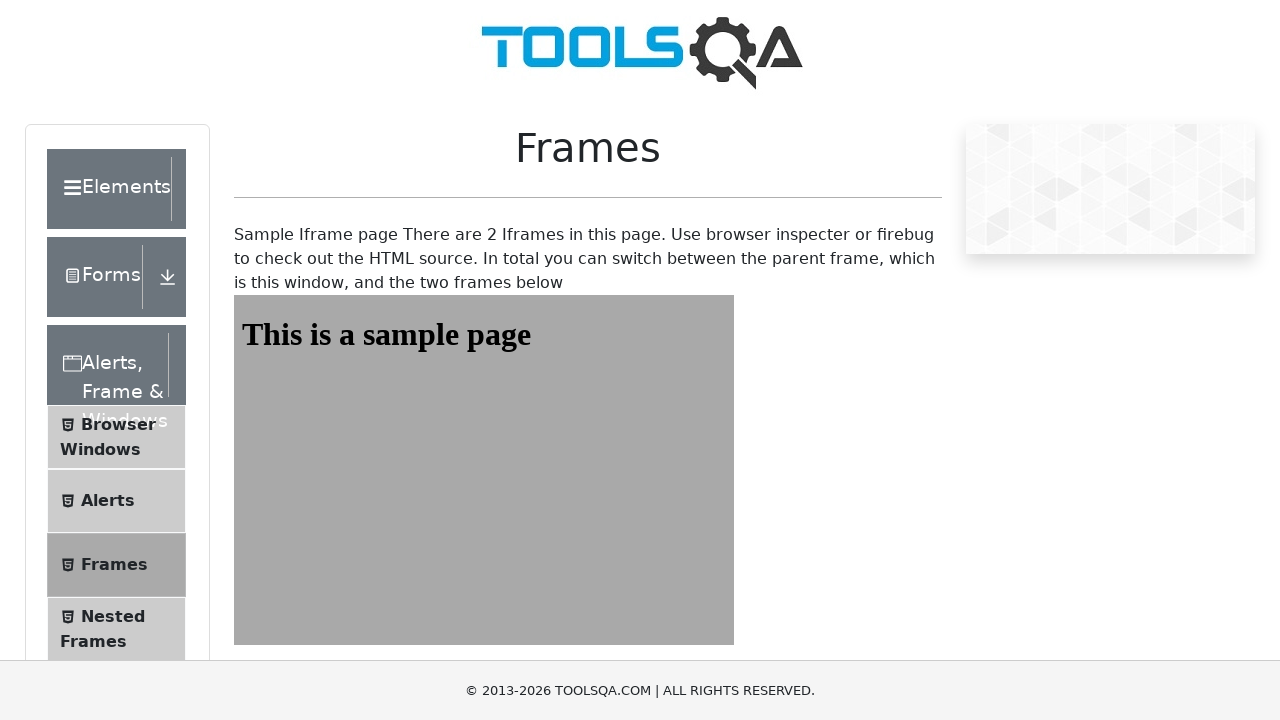

Located h1 element within the iframe
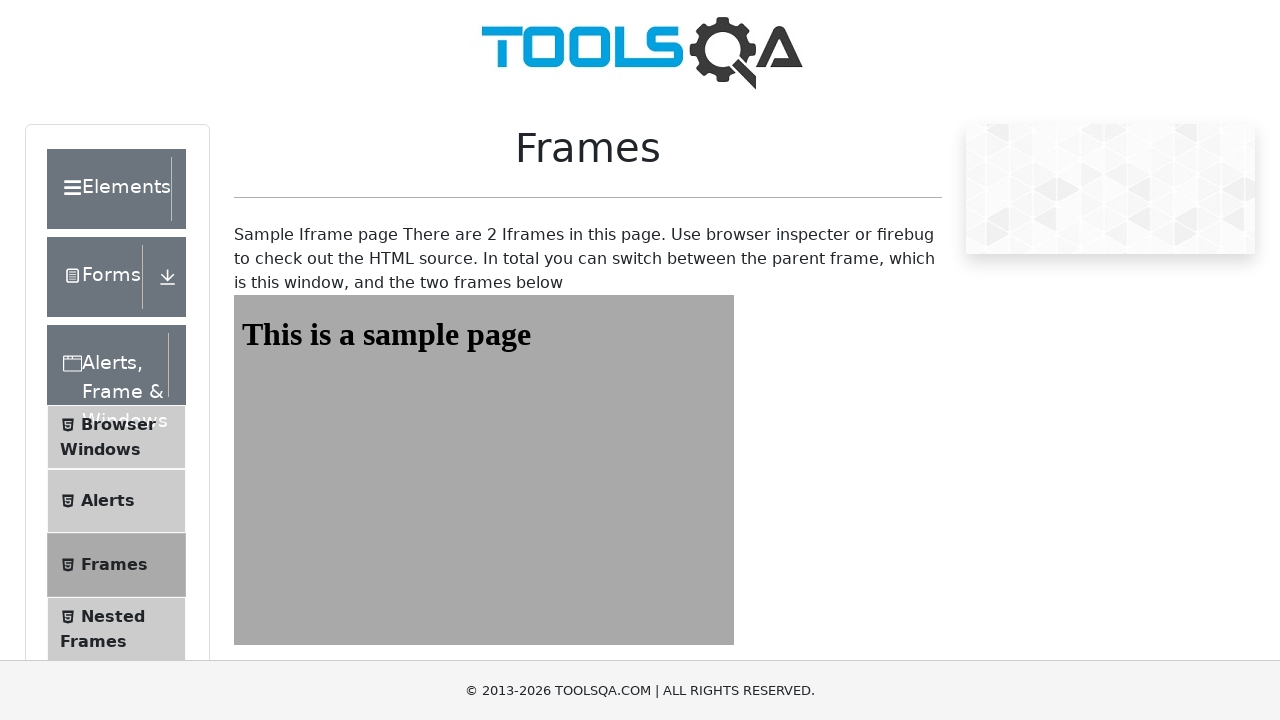

Retrieved text content from h1 element: 'This is a sample page'
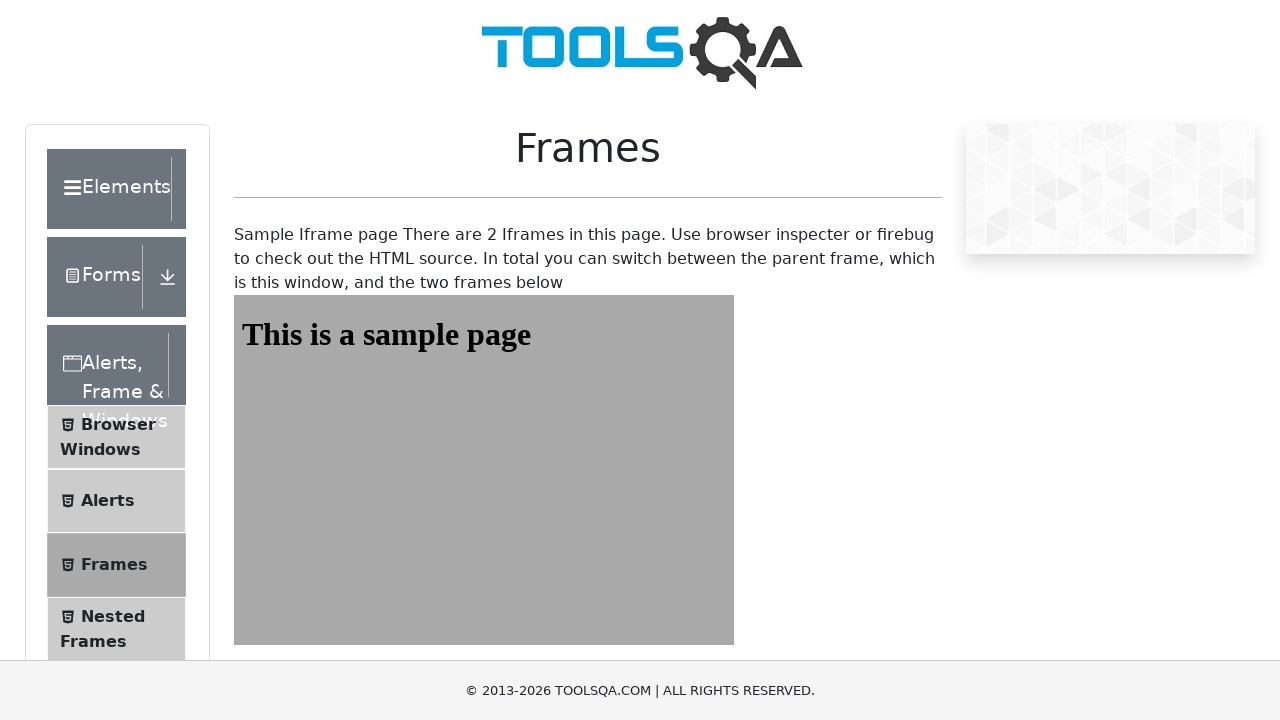

Expected text not found in iframe content
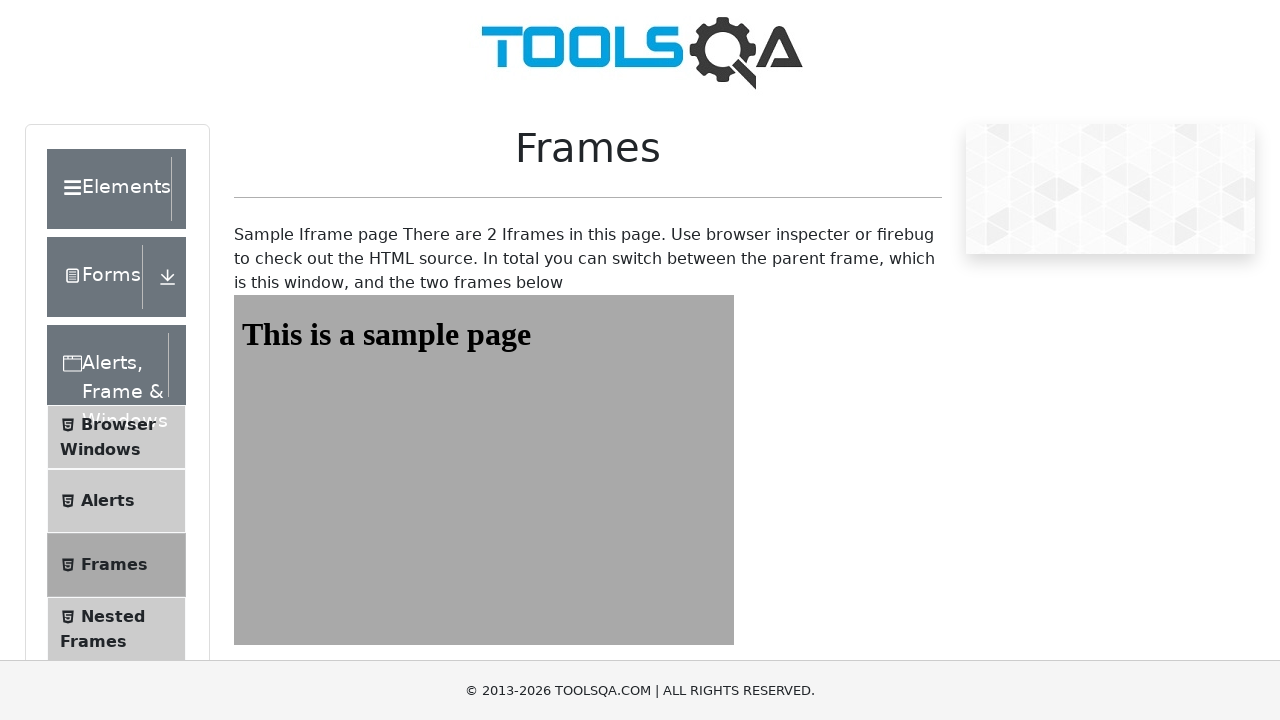

Assertion passed: h1 text exactly matches 'This is a sample page'
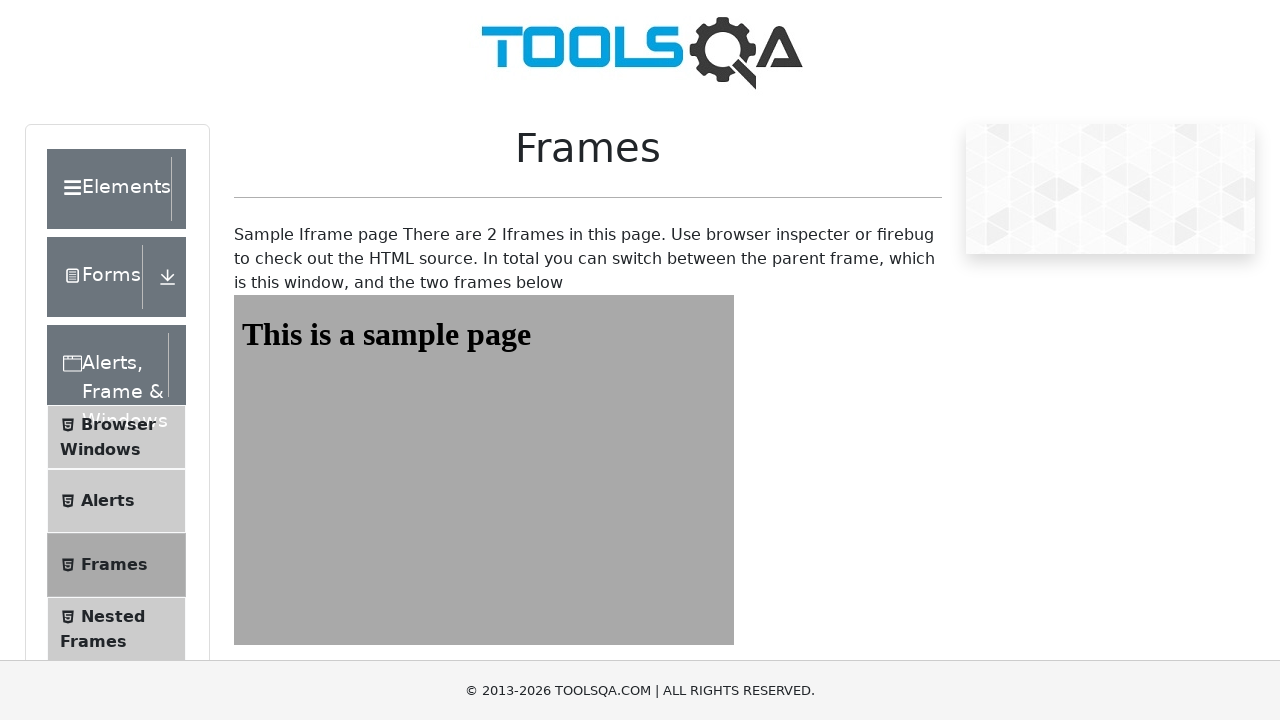

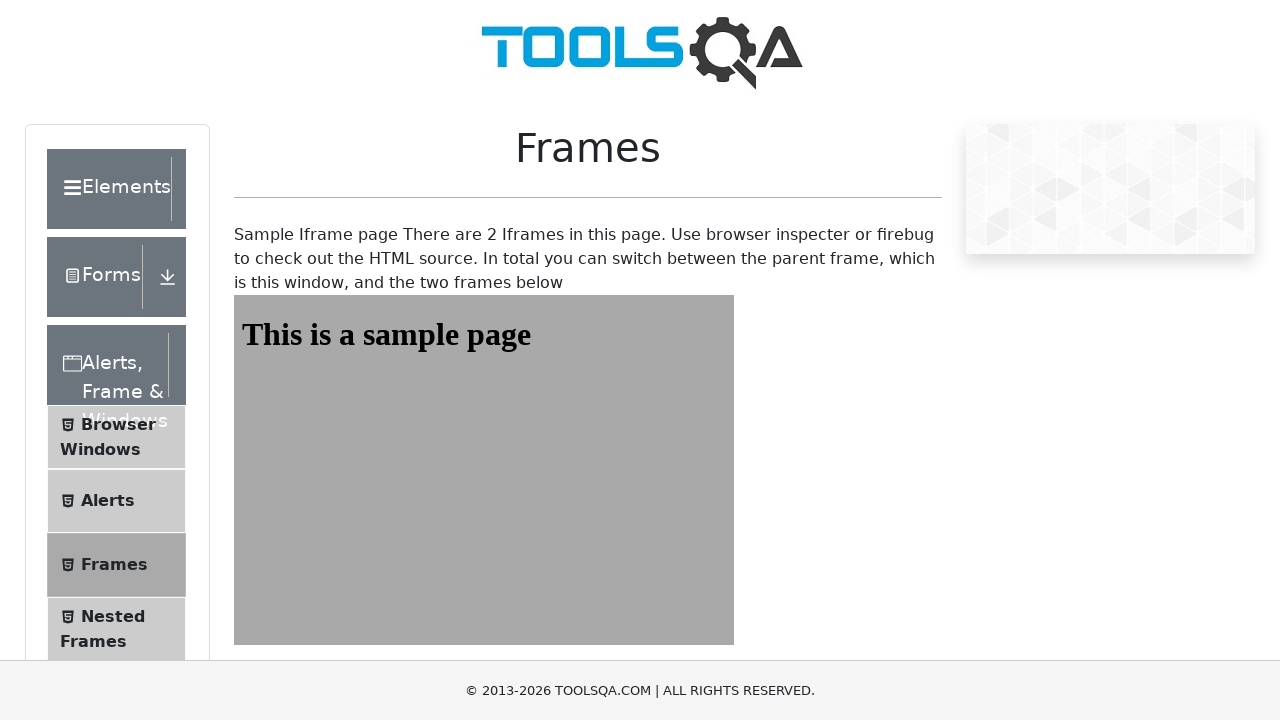